Tests editing a todo item by double-clicking, changing text, and pressing Enter

Starting URL: https://demo.playwright.dev/todomvc

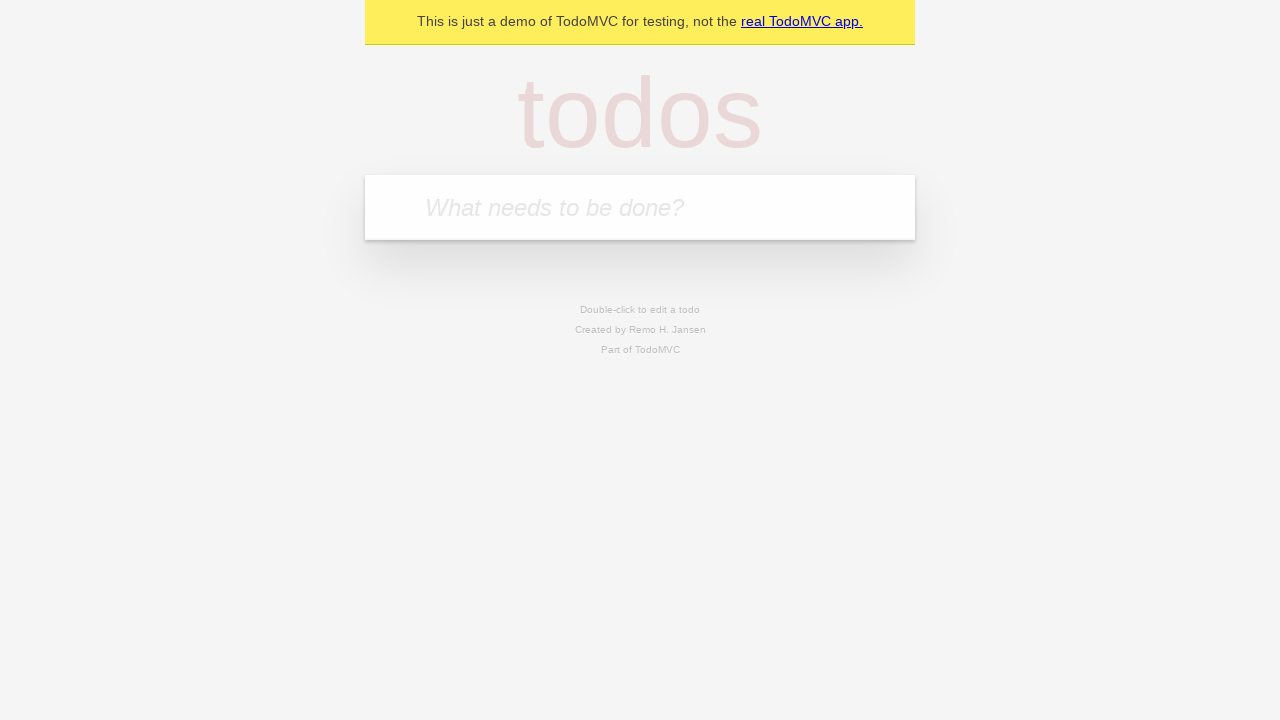

Filled todo input with 'buy some cheese' on internal:attr=[placeholder="What needs to be done?"i]
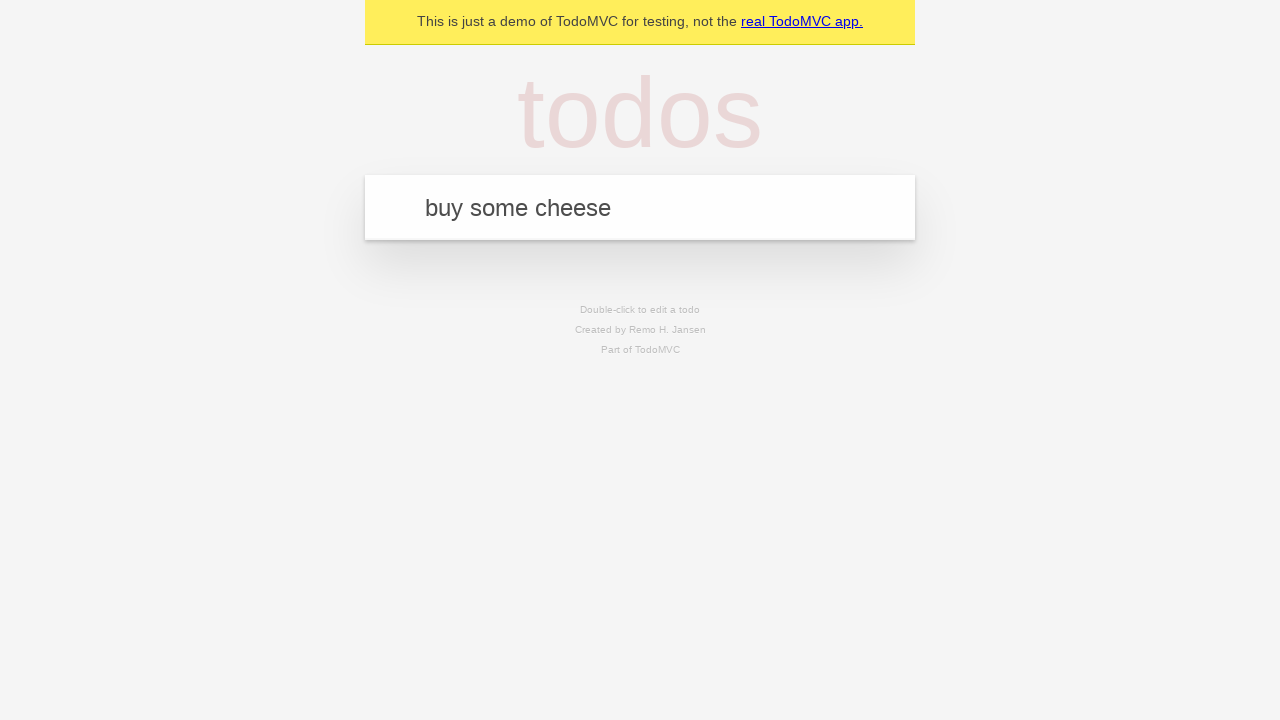

Pressed Enter to add first todo on internal:attr=[placeholder="What needs to be done?"i]
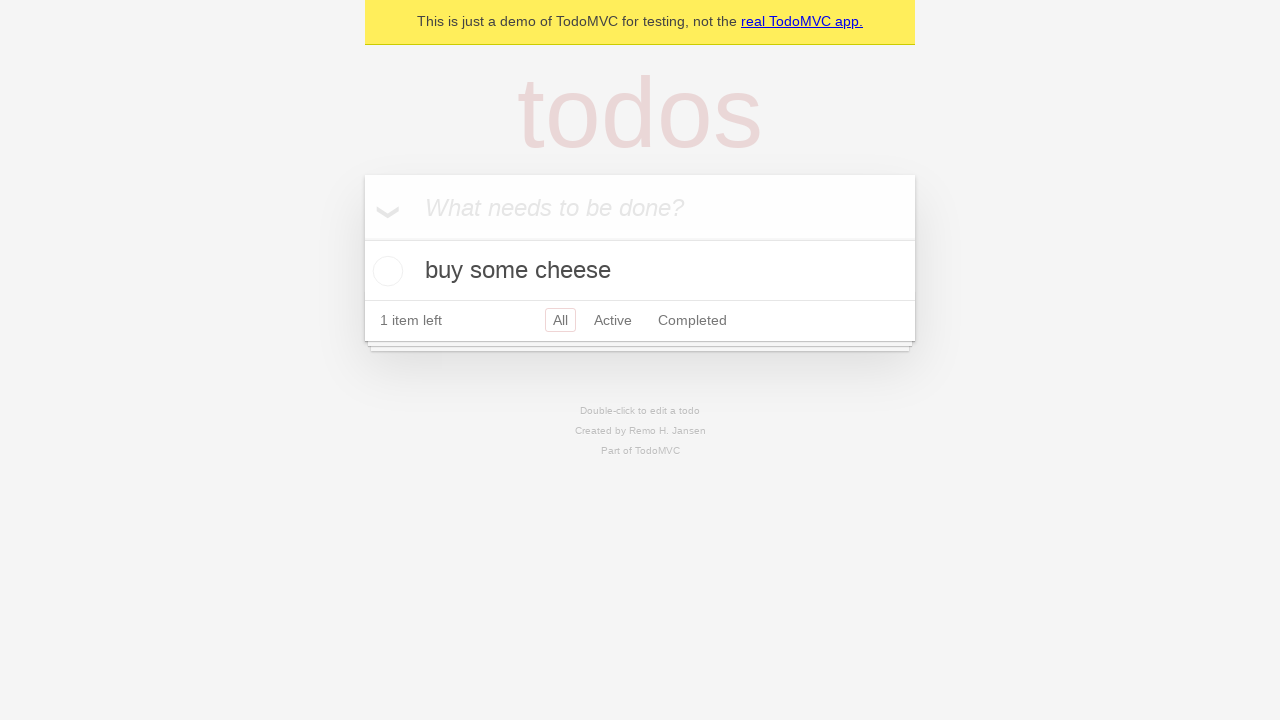

Filled todo input with 'feed the cat' on internal:attr=[placeholder="What needs to be done?"i]
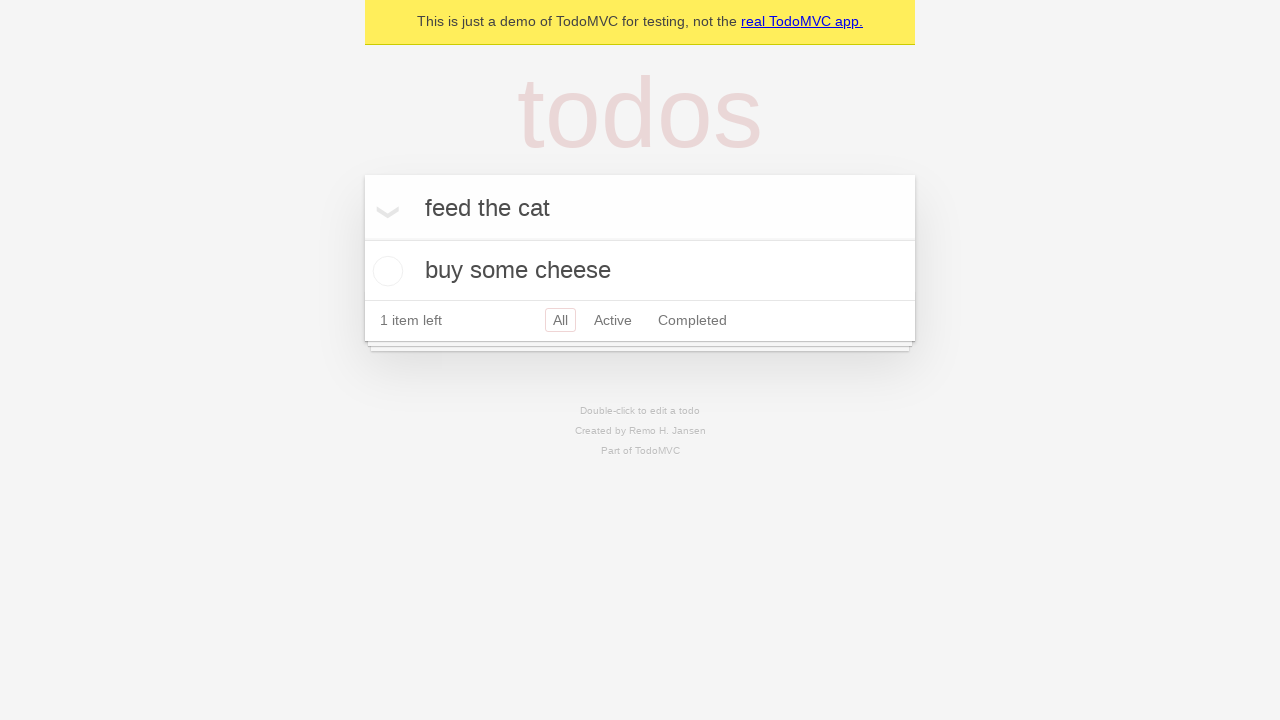

Pressed Enter to add second todo on internal:attr=[placeholder="What needs to be done?"i]
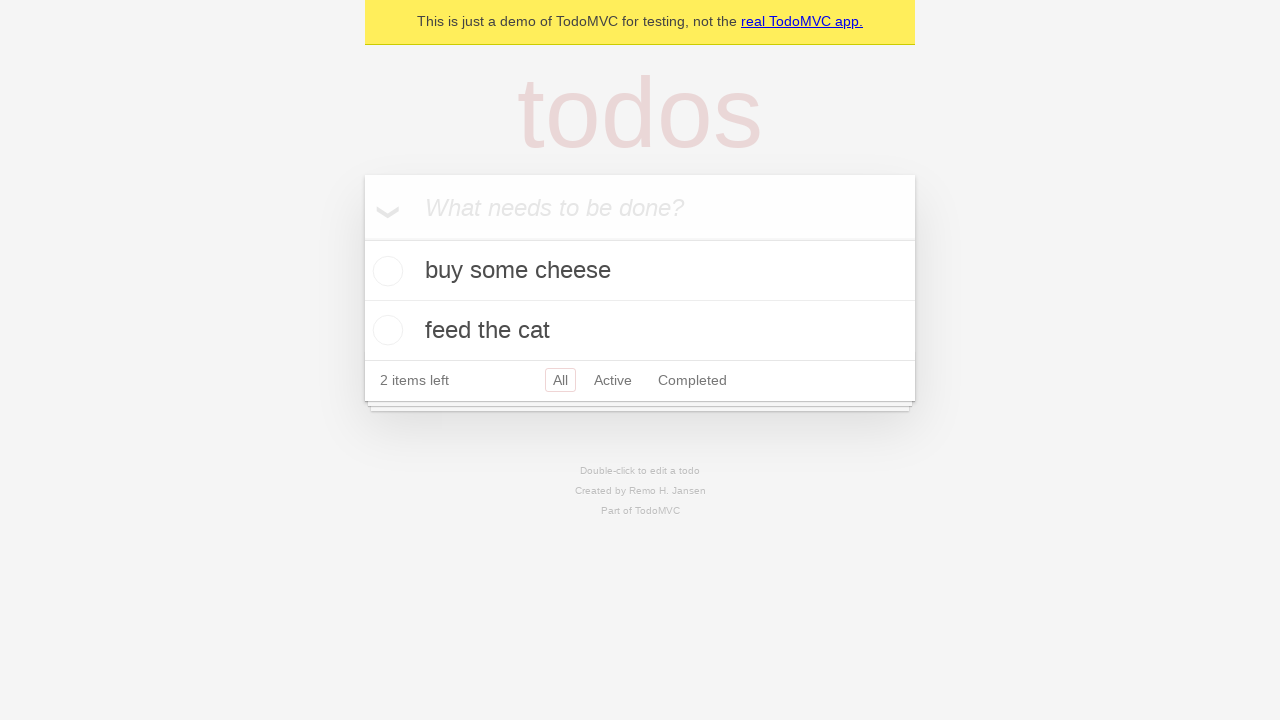

Filled todo input with 'book a doctors appointment' on internal:attr=[placeholder="What needs to be done?"i]
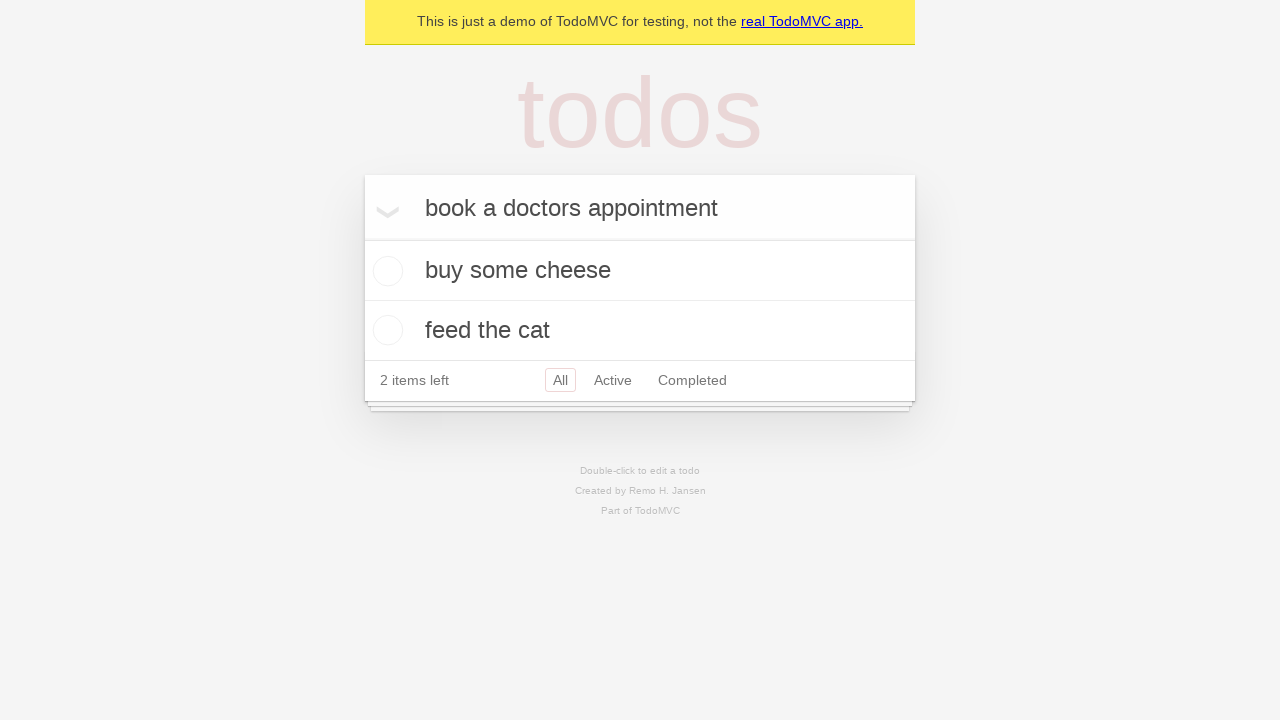

Pressed Enter to add third todo on internal:attr=[placeholder="What needs to be done?"i]
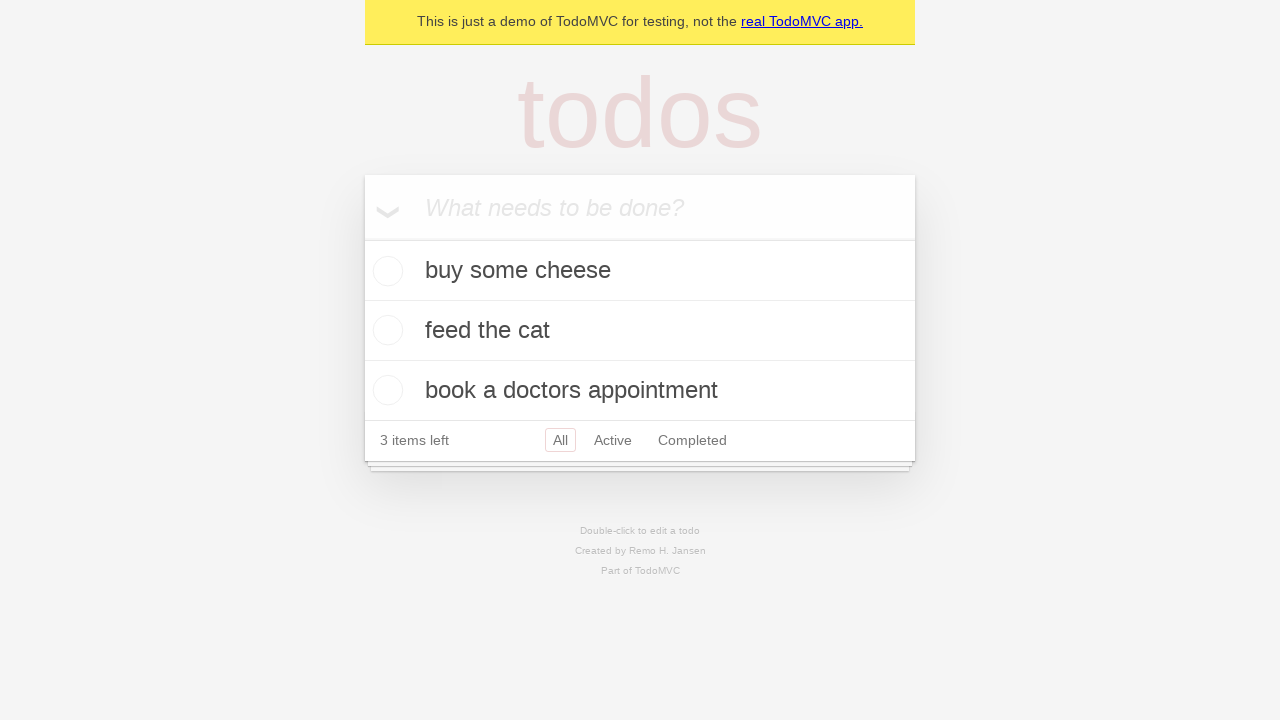

Located all todo items
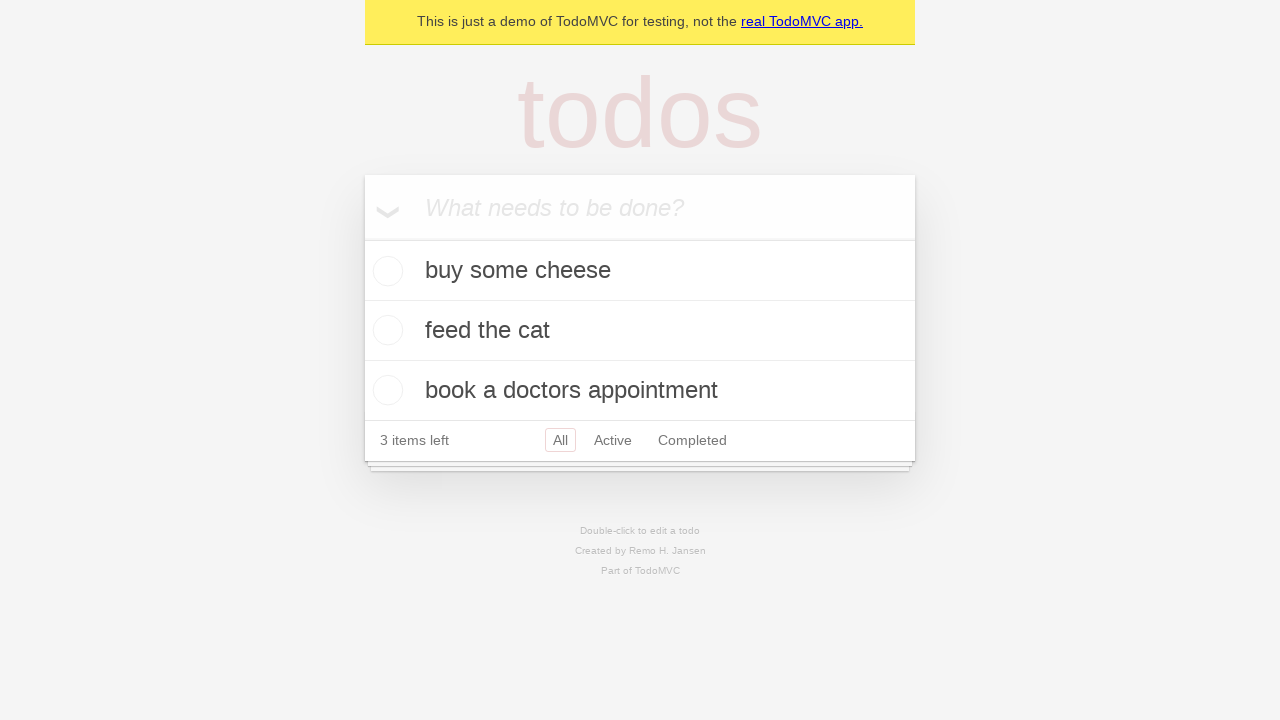

Selected the second todo item
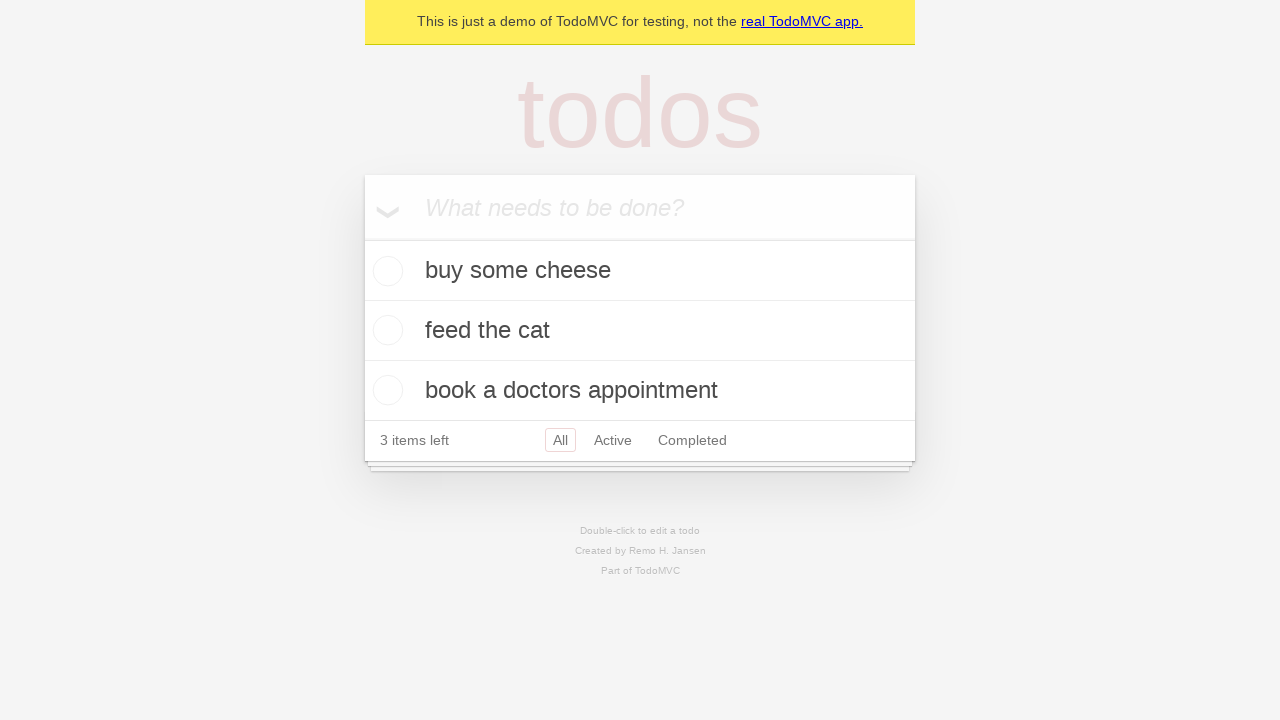

Double-clicked the second todo to enter edit mode at (640, 331) on internal:testid=[data-testid="todo-item"s] >> nth=1
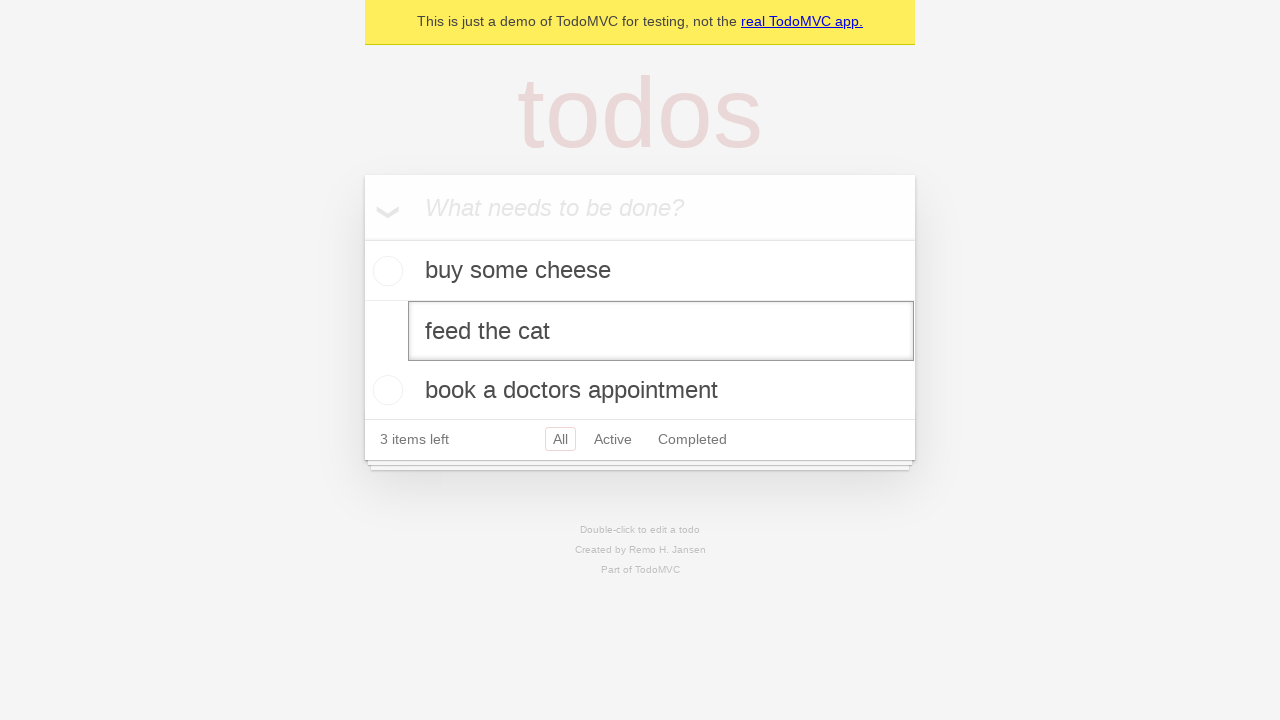

Changed todo text to 'buy some sausages' on internal:testid=[data-testid="todo-item"s] >> nth=1 >> internal:role=textbox[nam
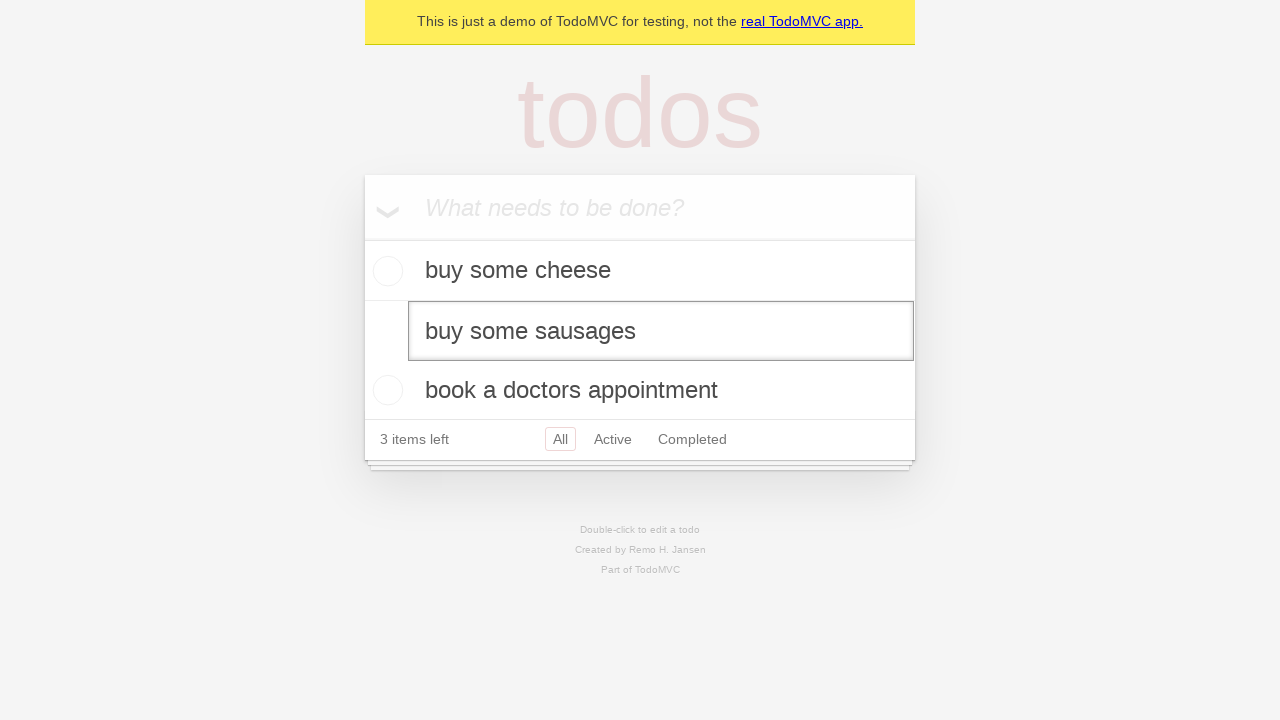

Pressed Enter to confirm the edited todo on internal:testid=[data-testid="todo-item"s] >> nth=1 >> internal:role=textbox[nam
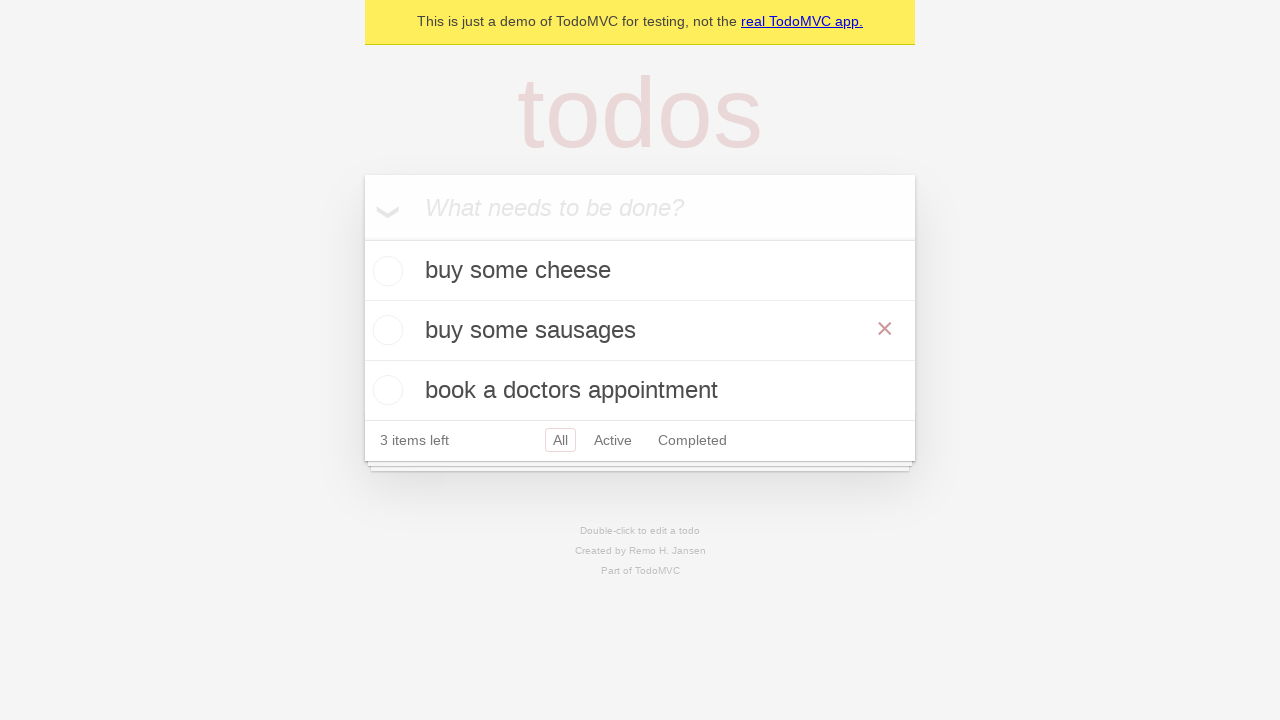

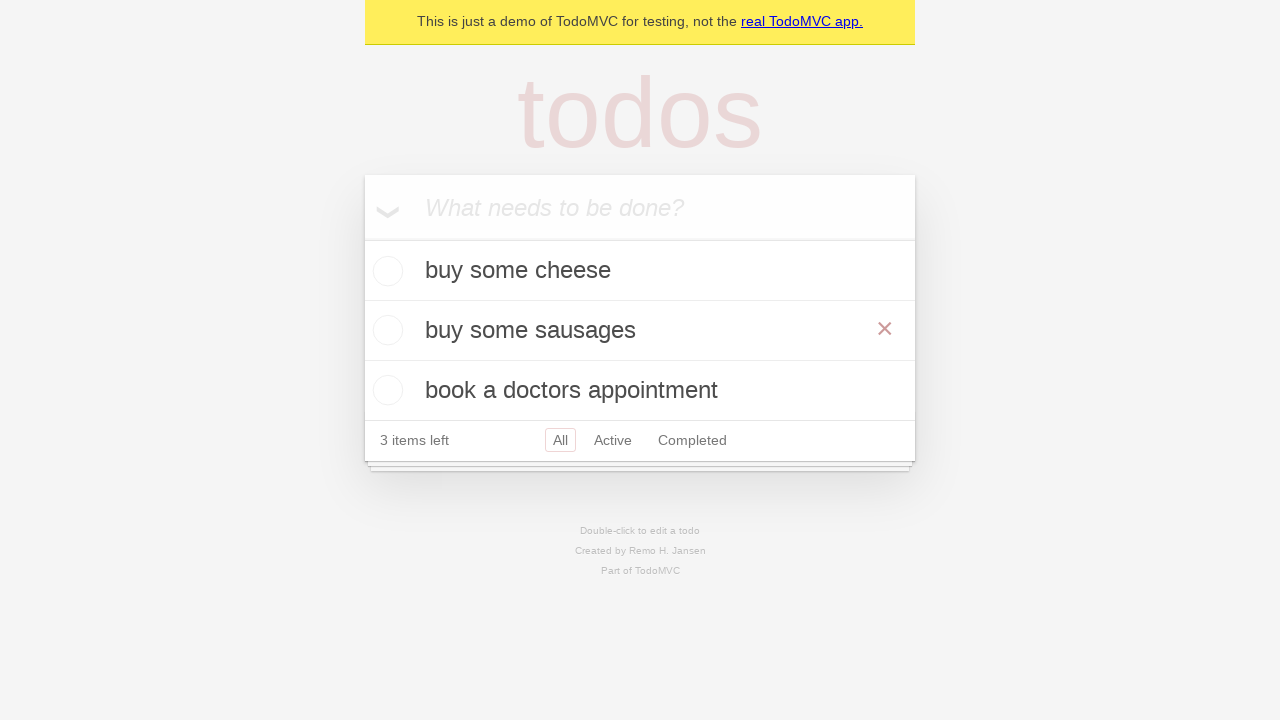